Tests a wait functionality by clicking a verify button and checking for a success message

Starting URL: http://suninjuly.github.io/wait1.html

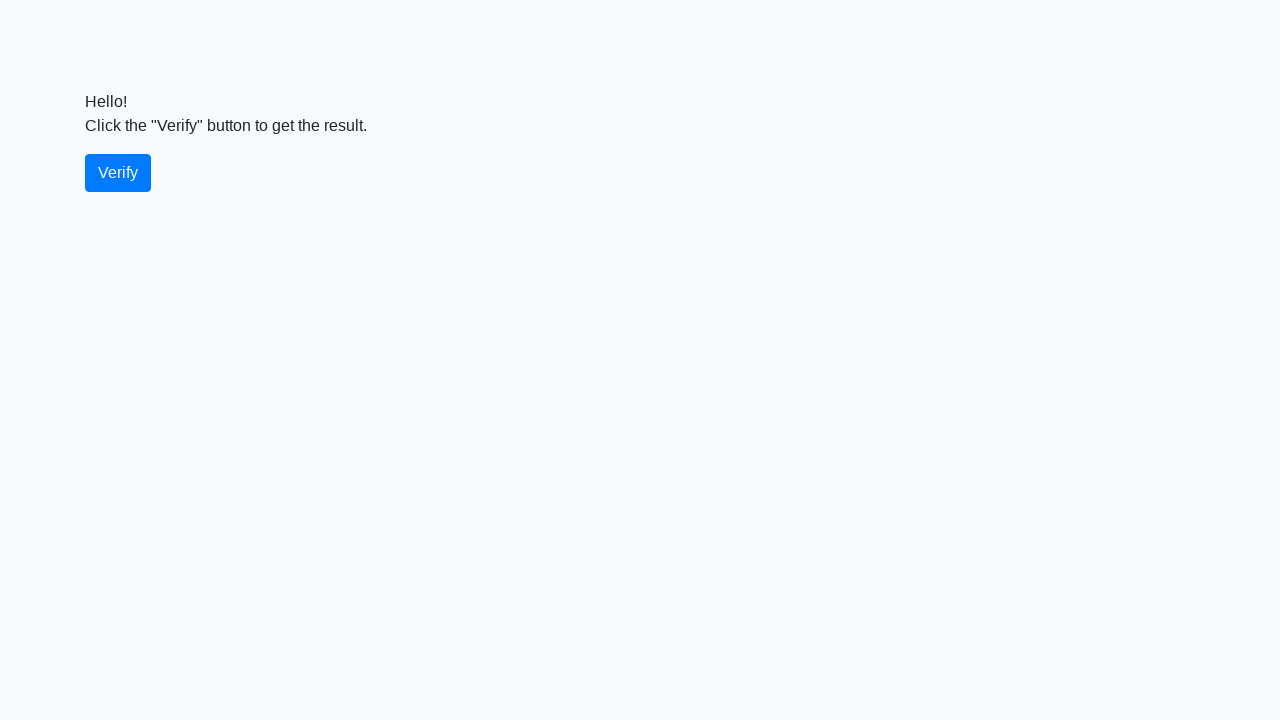

Clicked the verify button at (118, 173) on #verify
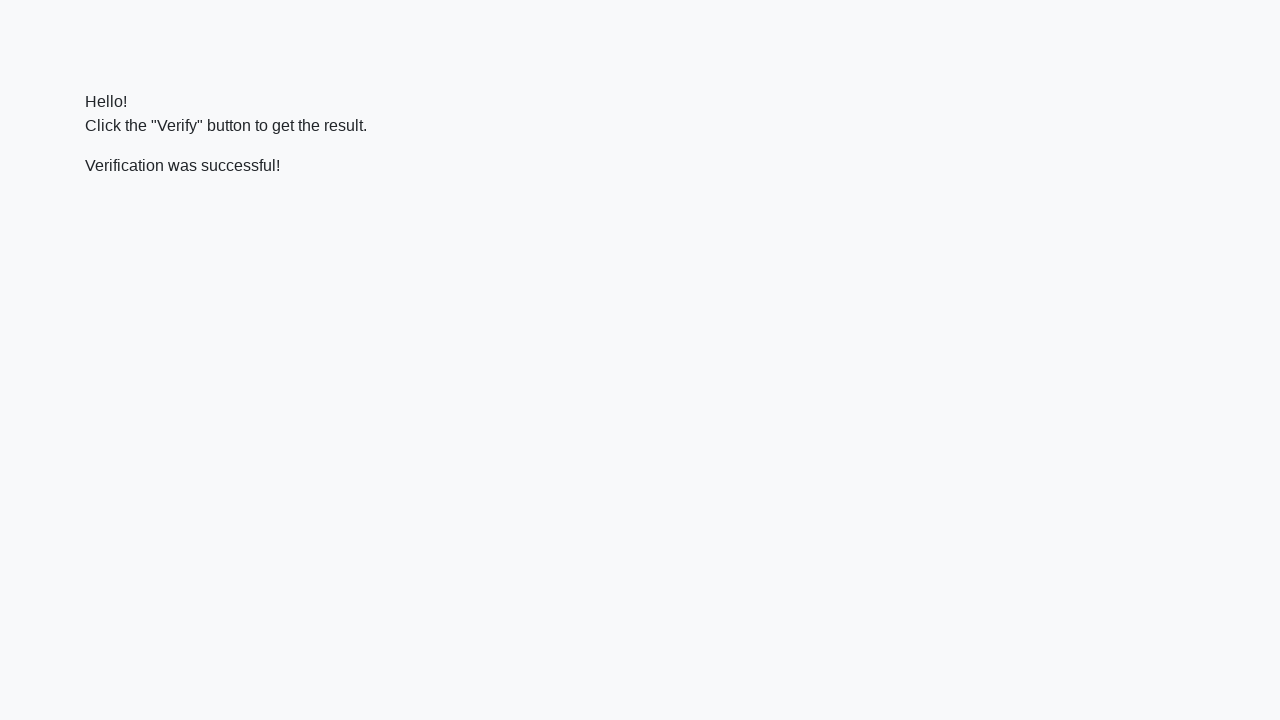

Success message appeared
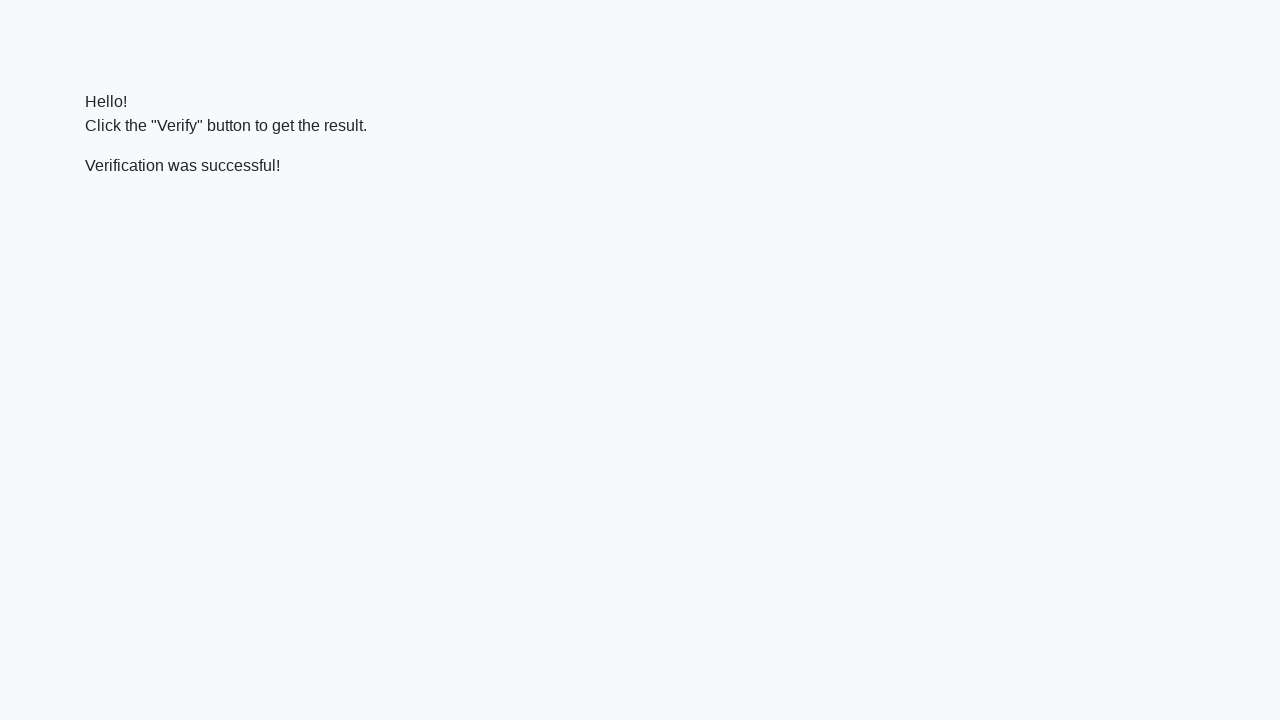

Located the success message element
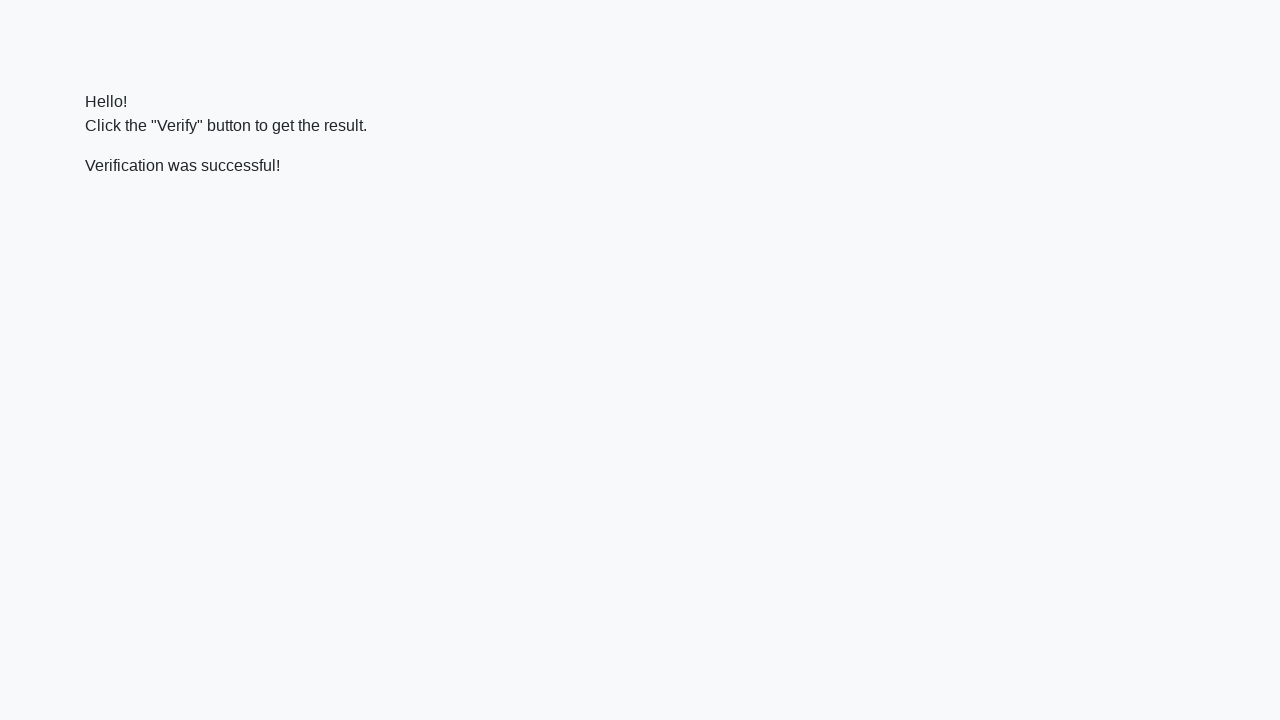

Verified that success message contains 'successful'
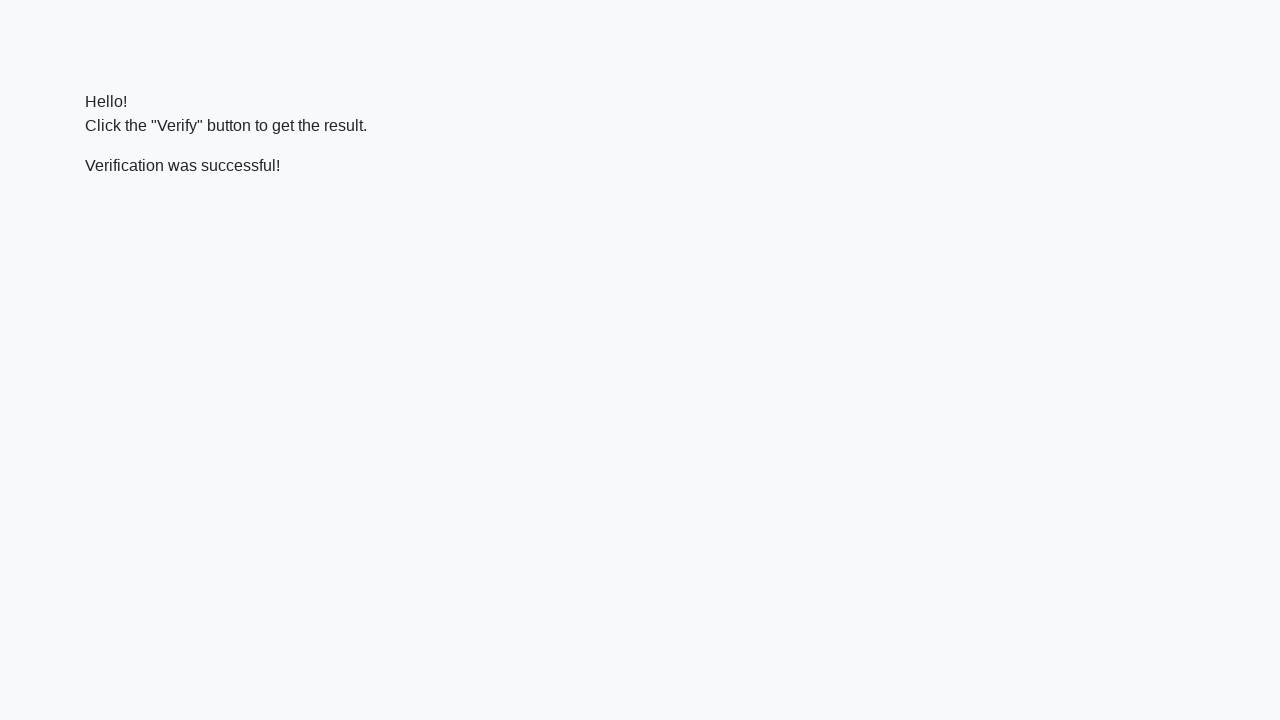

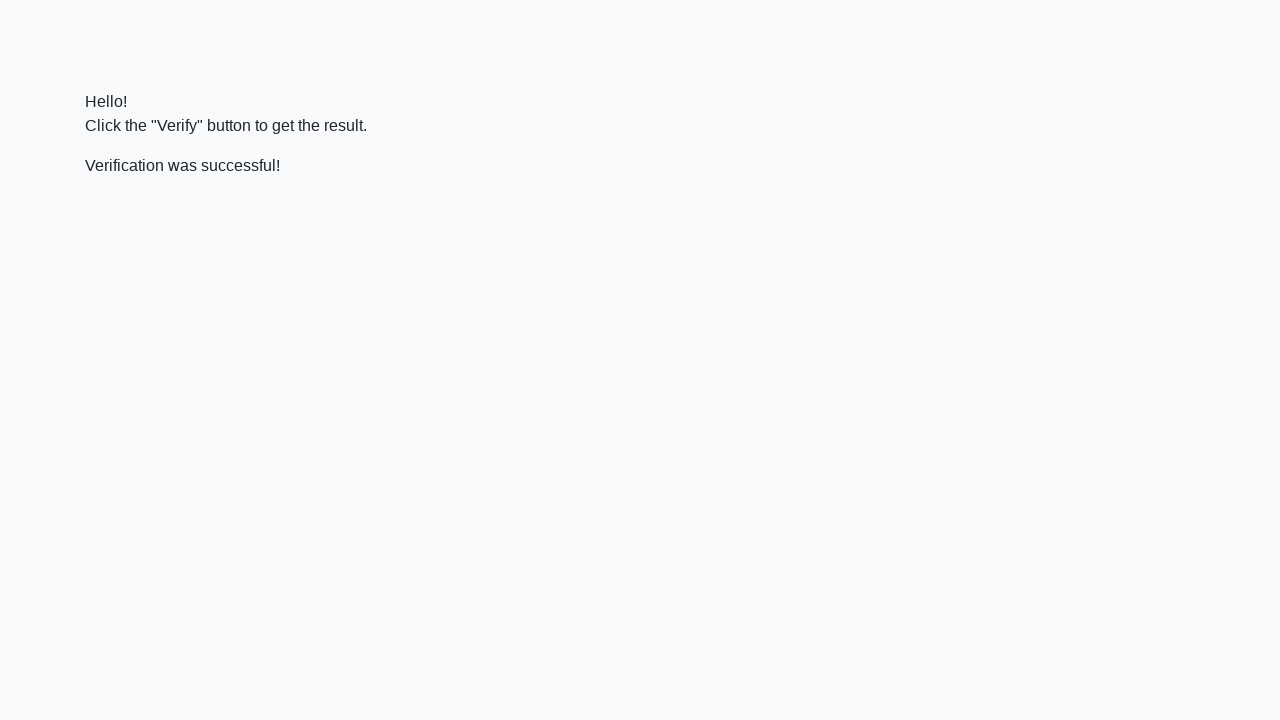